Tests text input functionality on the UITestingPlayground website by entering text in an input field and clicking a button to verify the button text changes

Starting URL: http://www.uitestingplayground.com/textinput

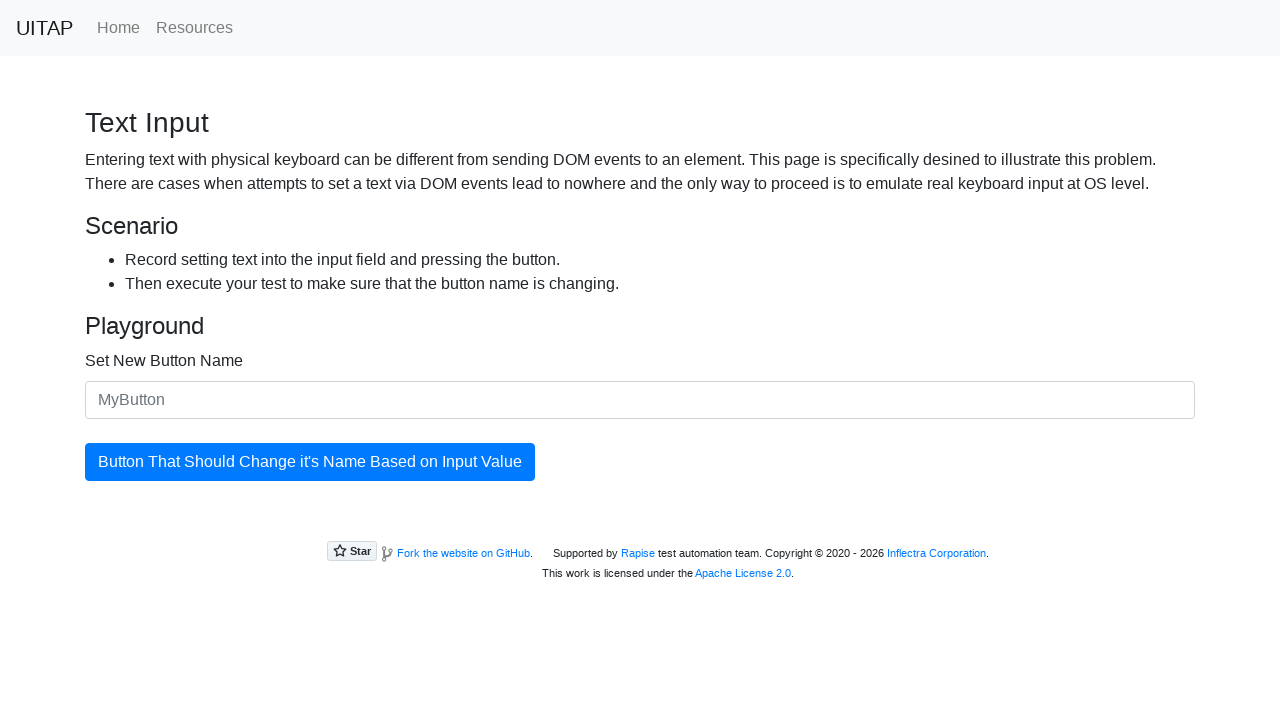

Filled input field with 'New Button Name' on #newButtonName
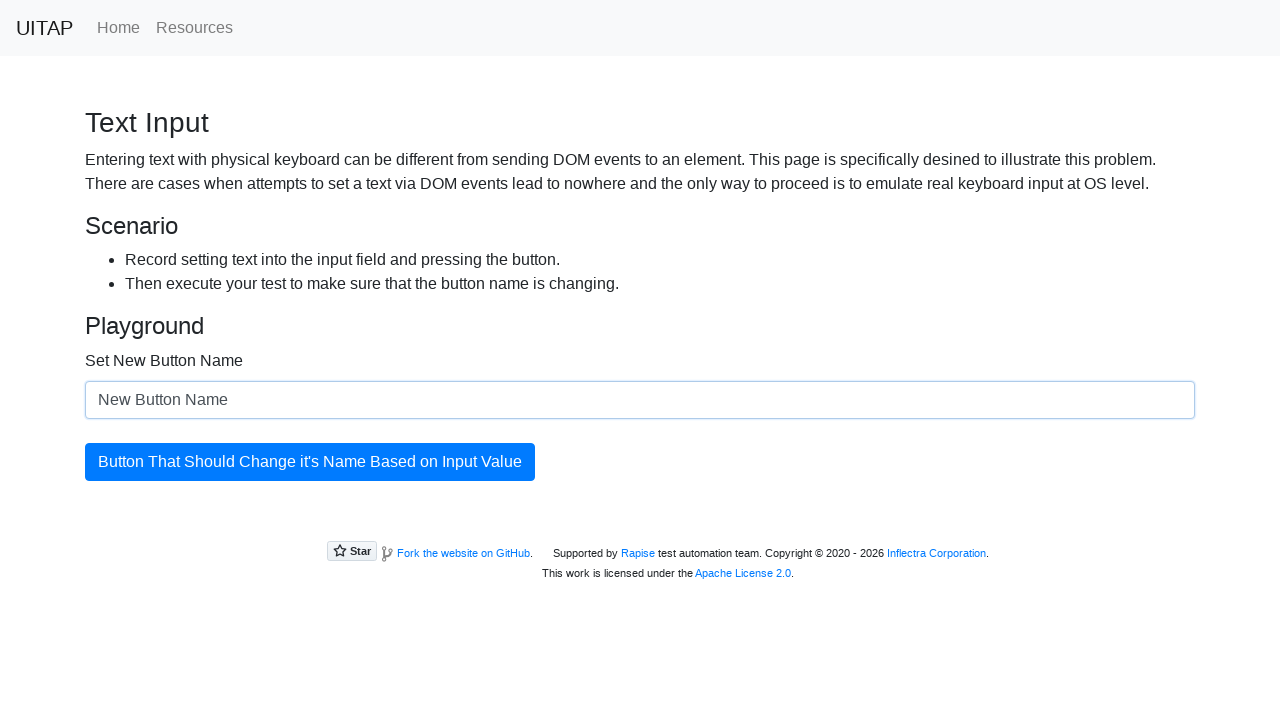

Clicked the button to apply text change at (310, 462) on #updatingButton
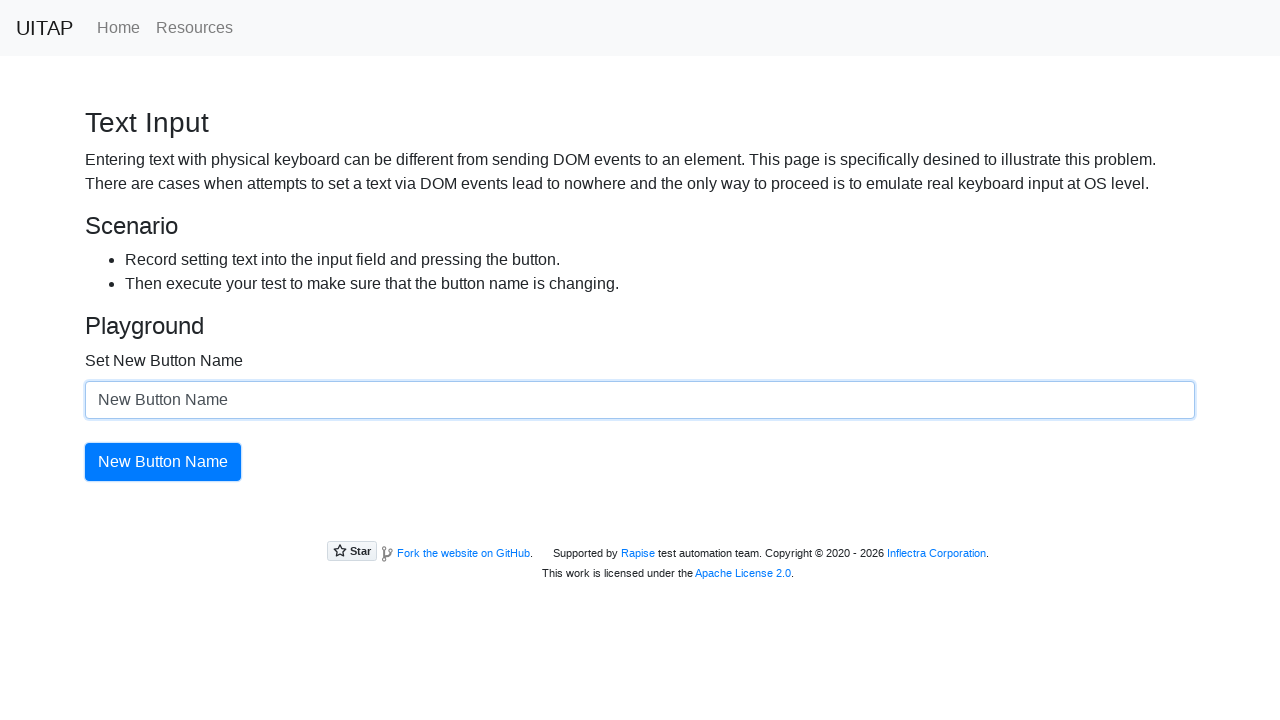

Verified button text changed to 'New Button Name'
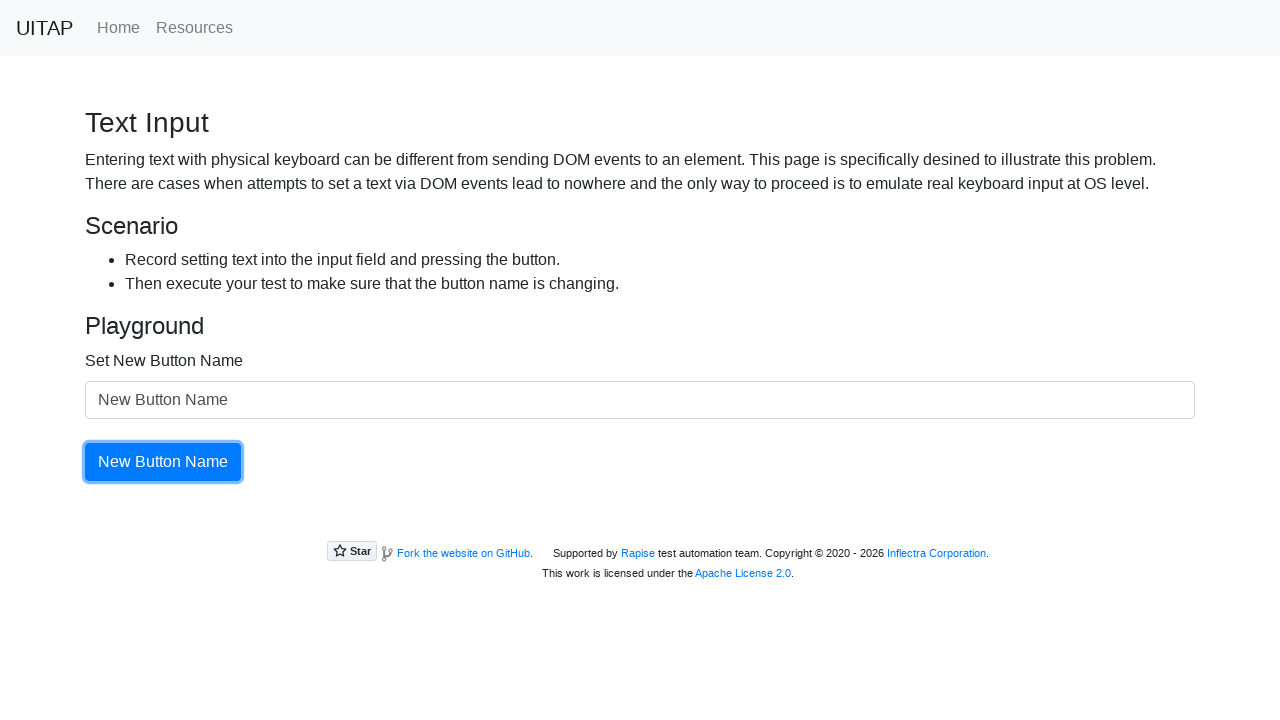

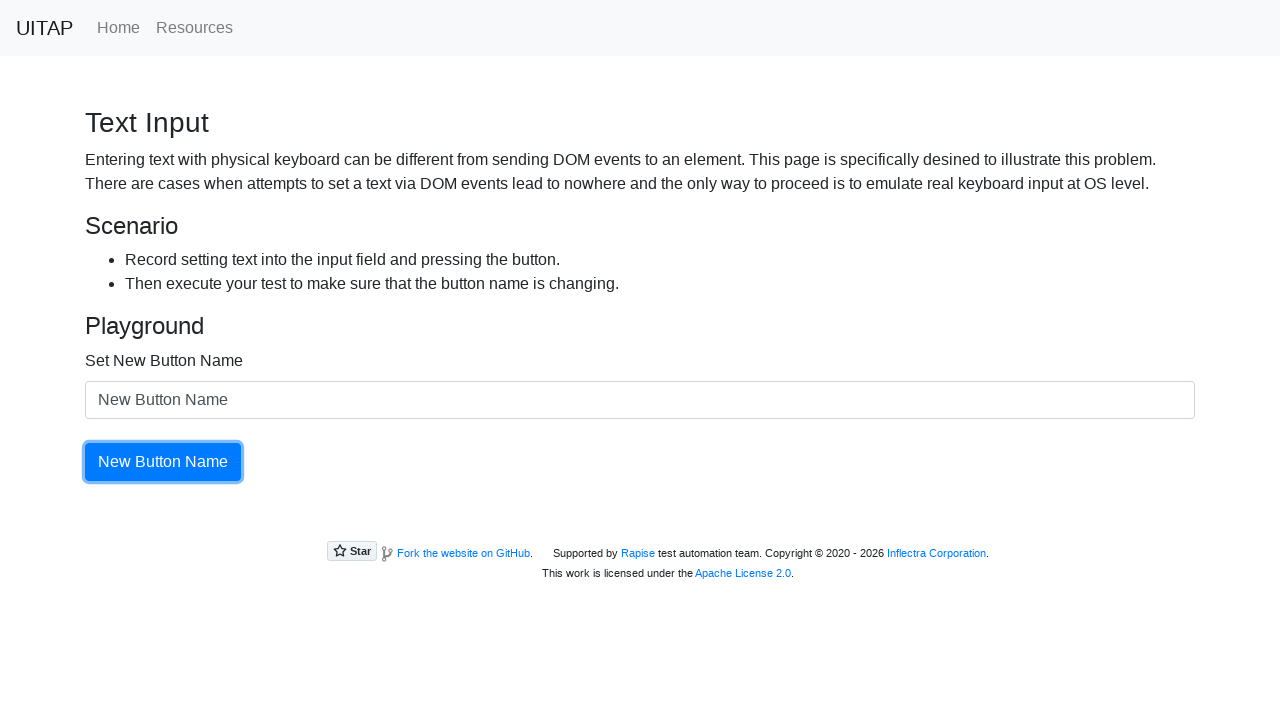